Opens the OrangeHRM demo website and verifies the page loads successfully

Starting URL: https://opensource-demo.orangehrmlive.com/

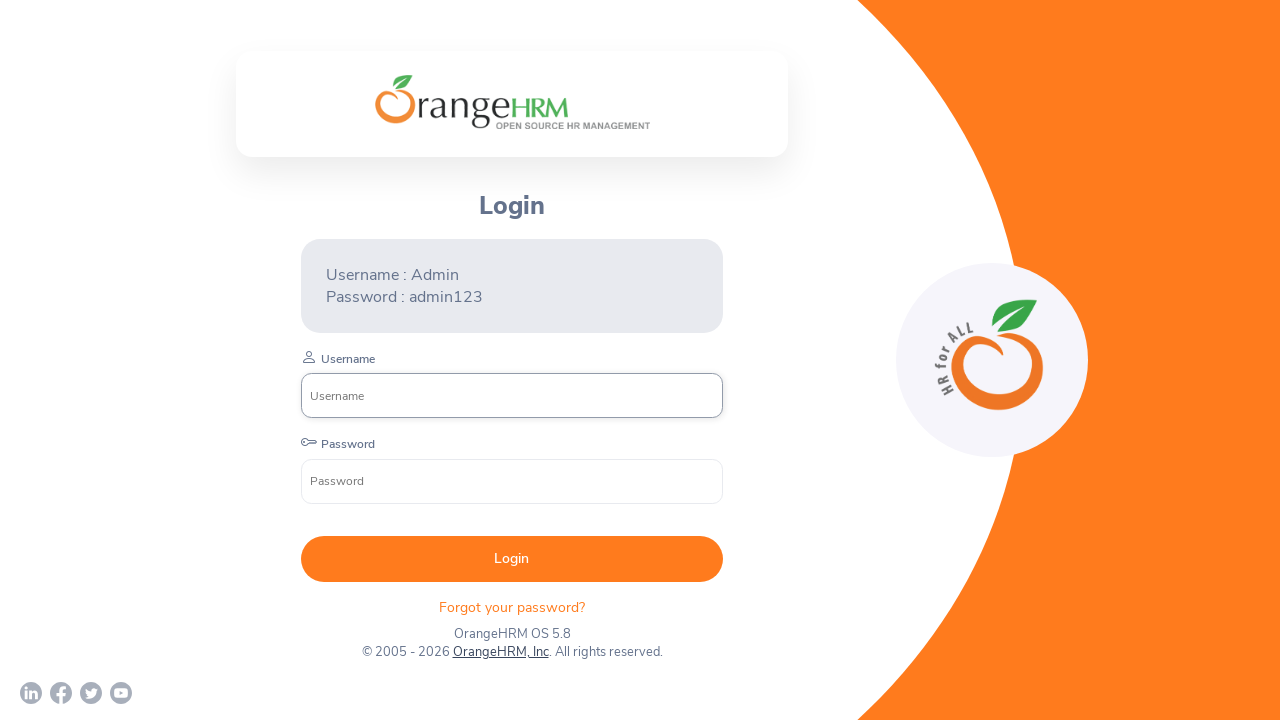

Page DOM content loaded successfully
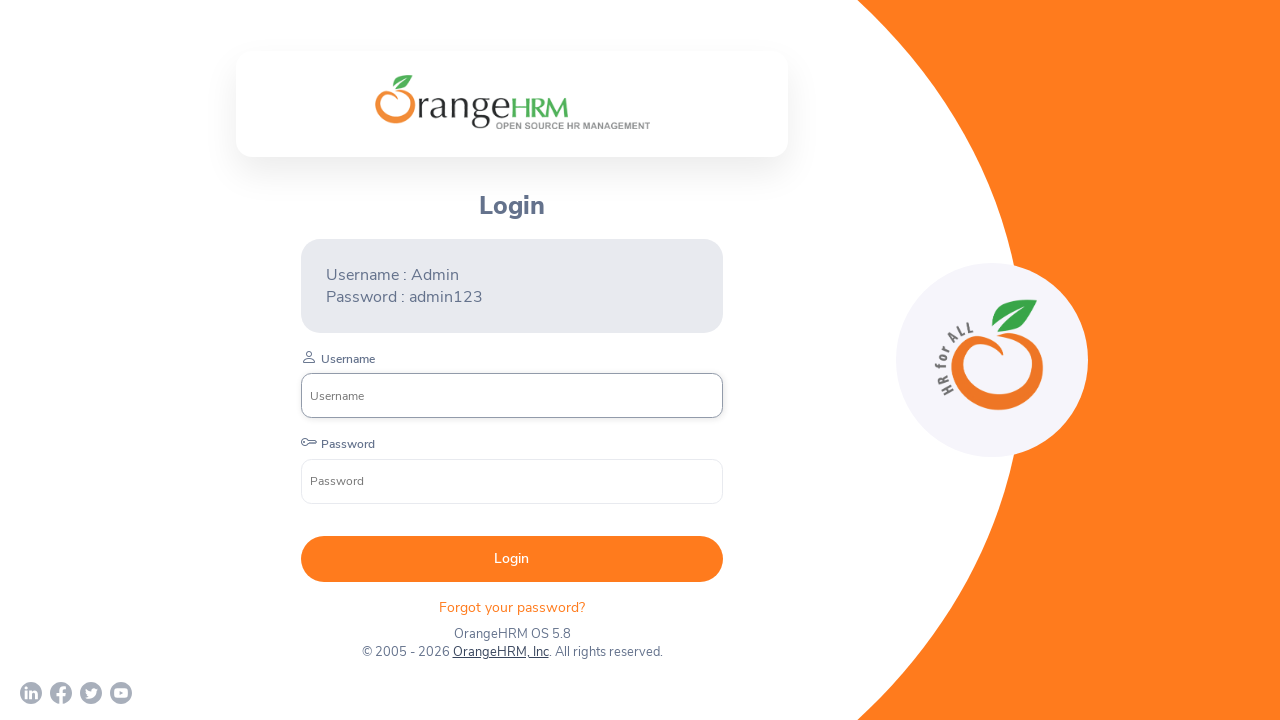

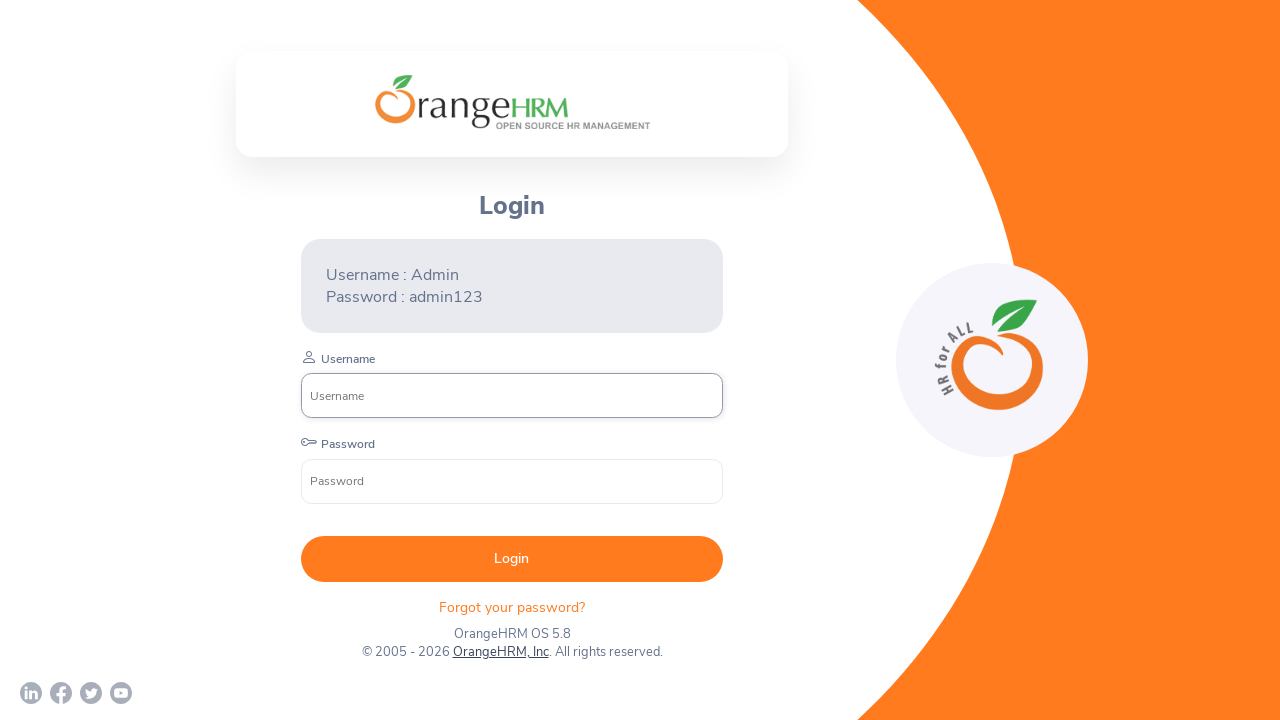